Tests the job search functionality on 51job.com by entering a search term into the search input field

Starting URL: http://www.51job.com

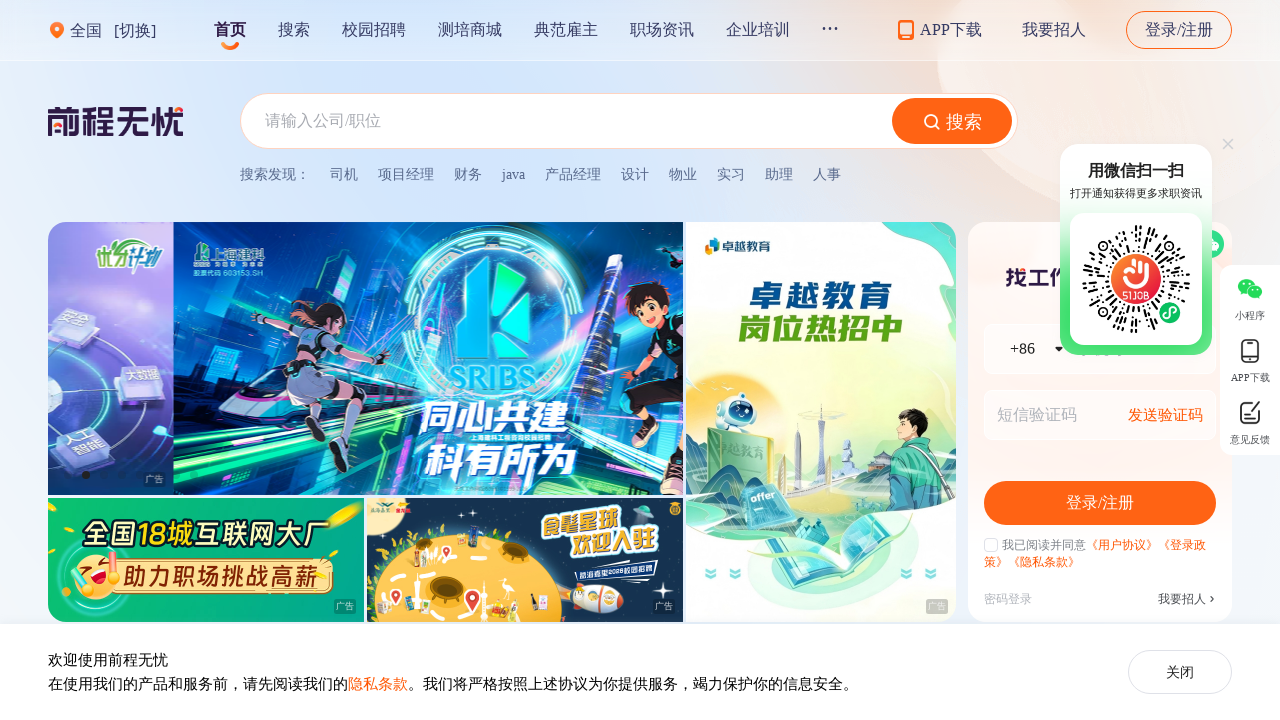

Filled search input field with 'java网络爬虫' job search query on input[id='kwdselectid'], input[name='keyword'], input.keyword, input[type='text'
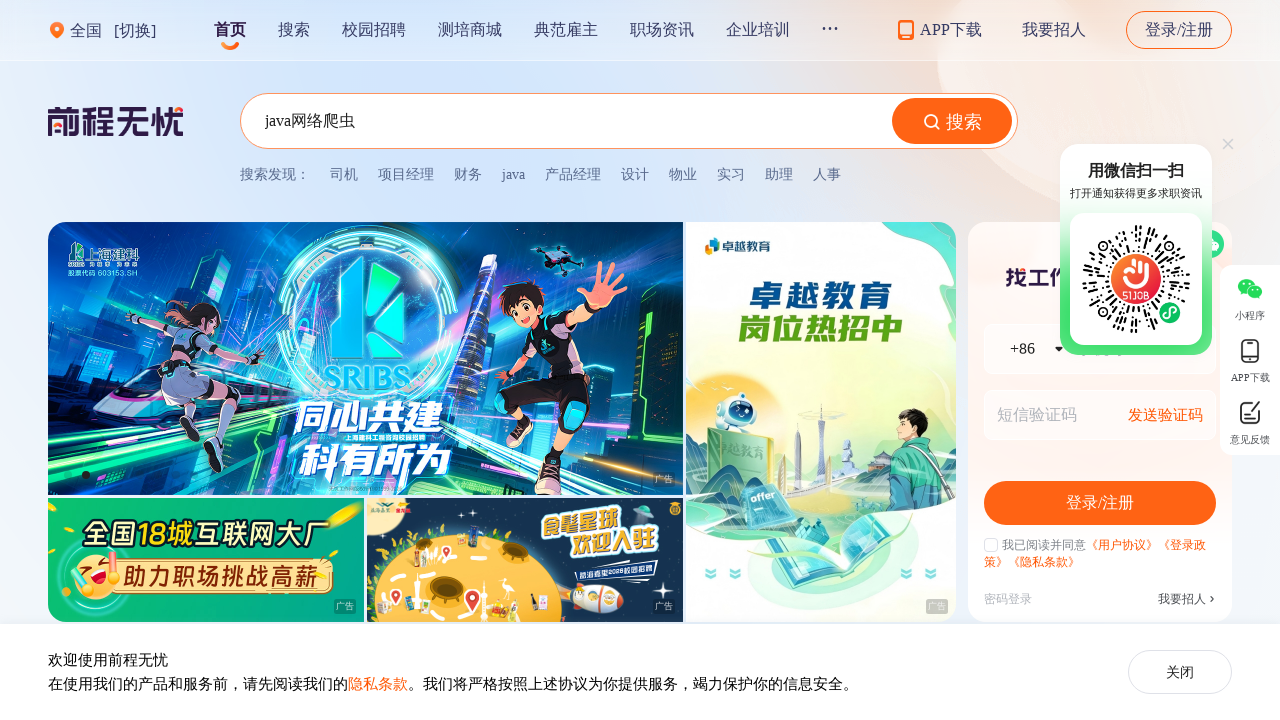

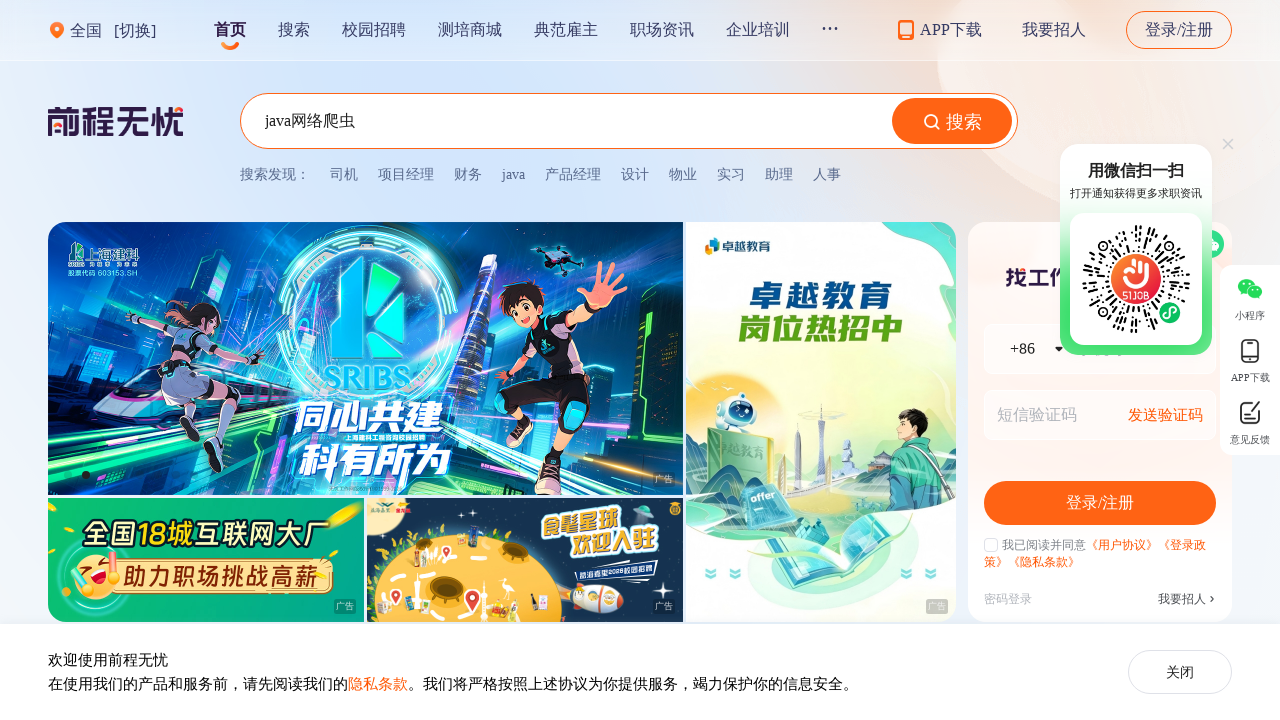